Navigates to CoinGlass Hyperliquid whale positions page and waits for the data table to load completely

Starting URL: https://www.coinglass.com/zh/hyperliquid

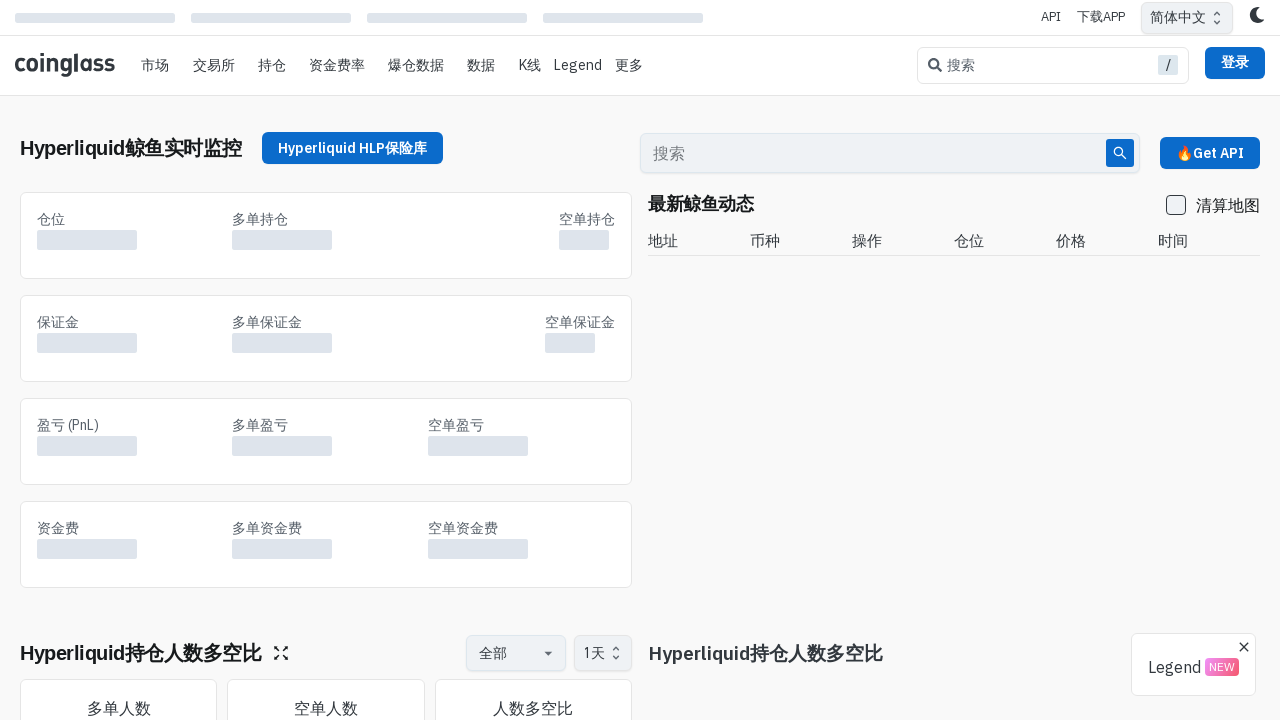

Navigated to CoinGlass Hyperliquid whale positions page
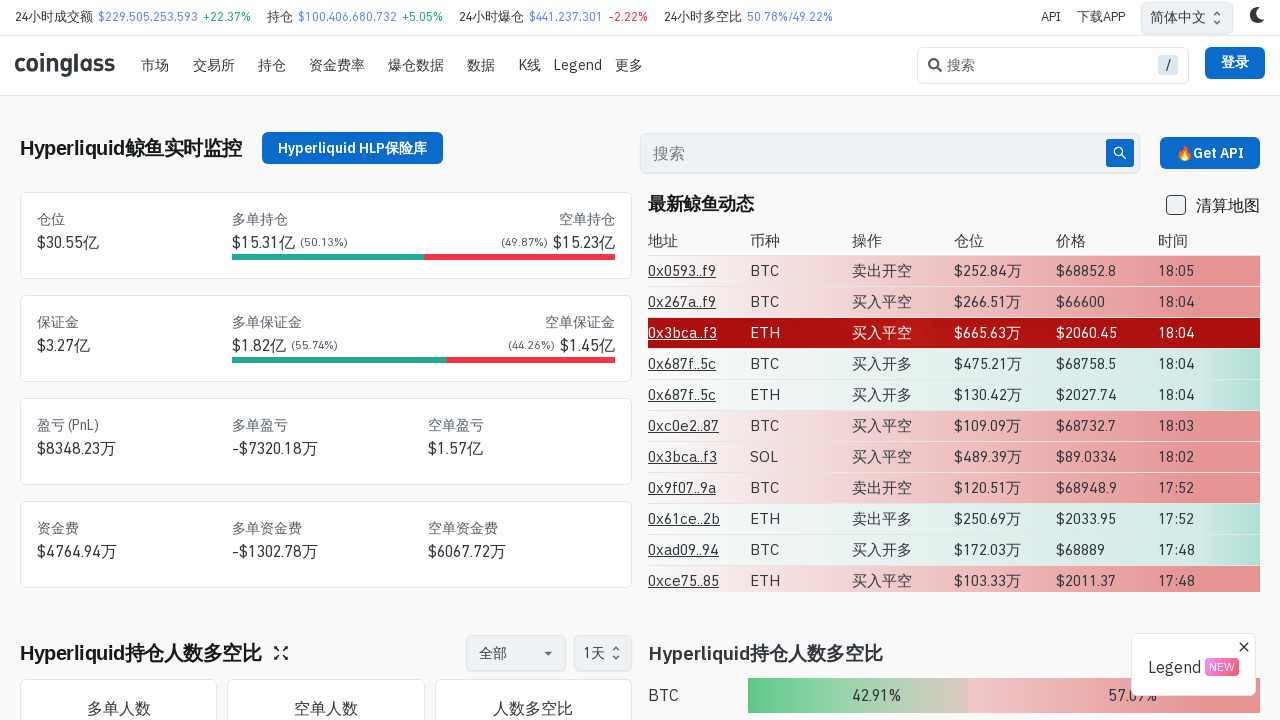

Data table rows appeared in the DOM
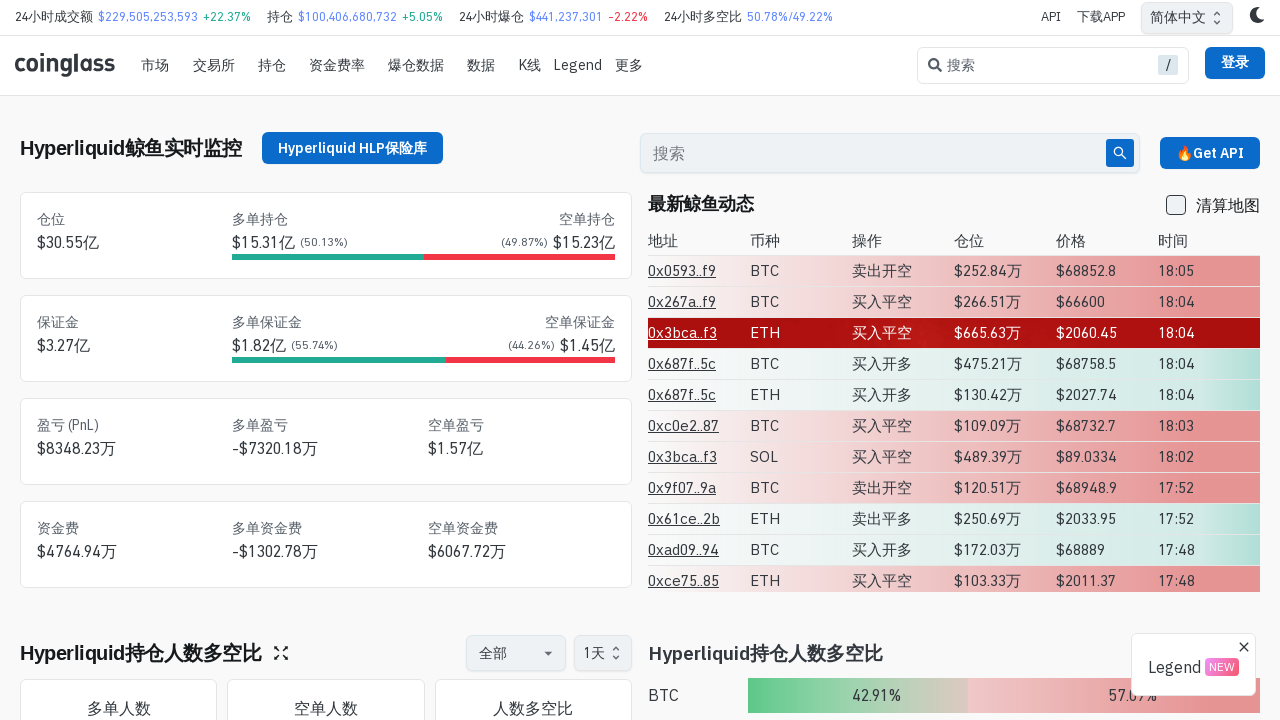

Waited 3 seconds for JavaScript rendering to complete
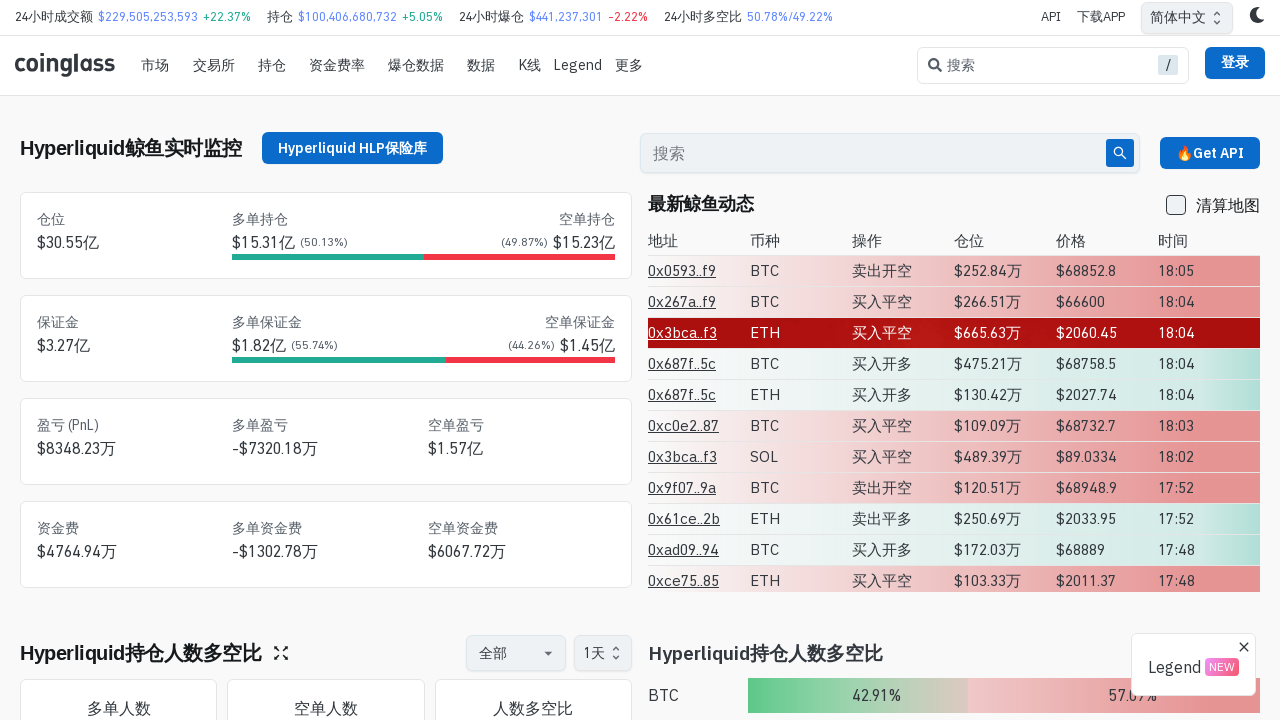

Verified table data cells are fully loaded
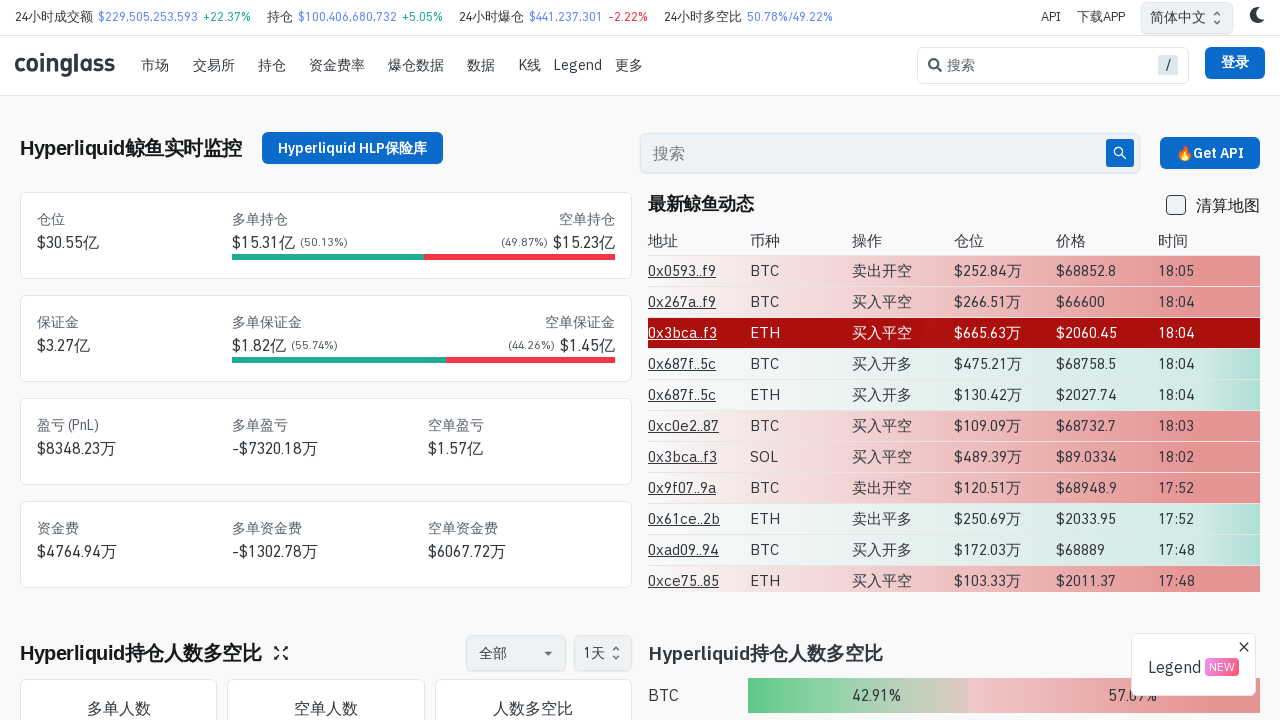

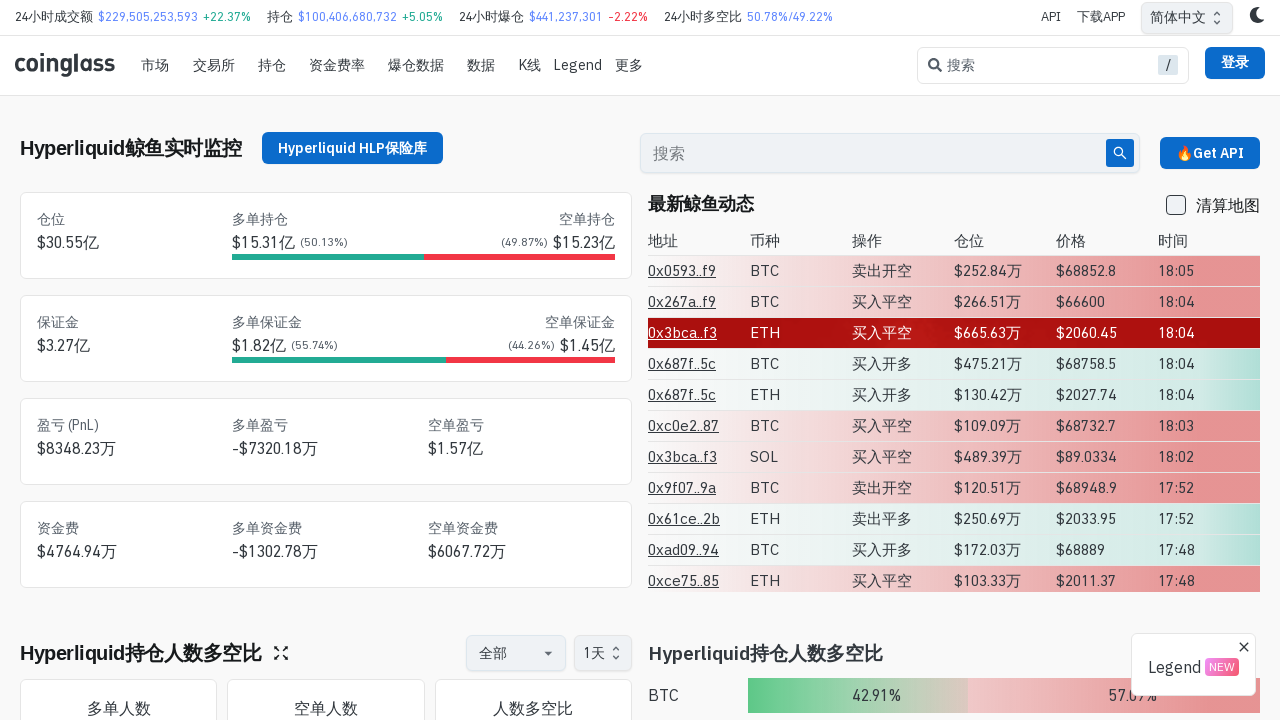